Tests page load delay by navigating to a slow-loading page and verifying a button appears after load

Starting URL: http://uitestingplayground.com/home

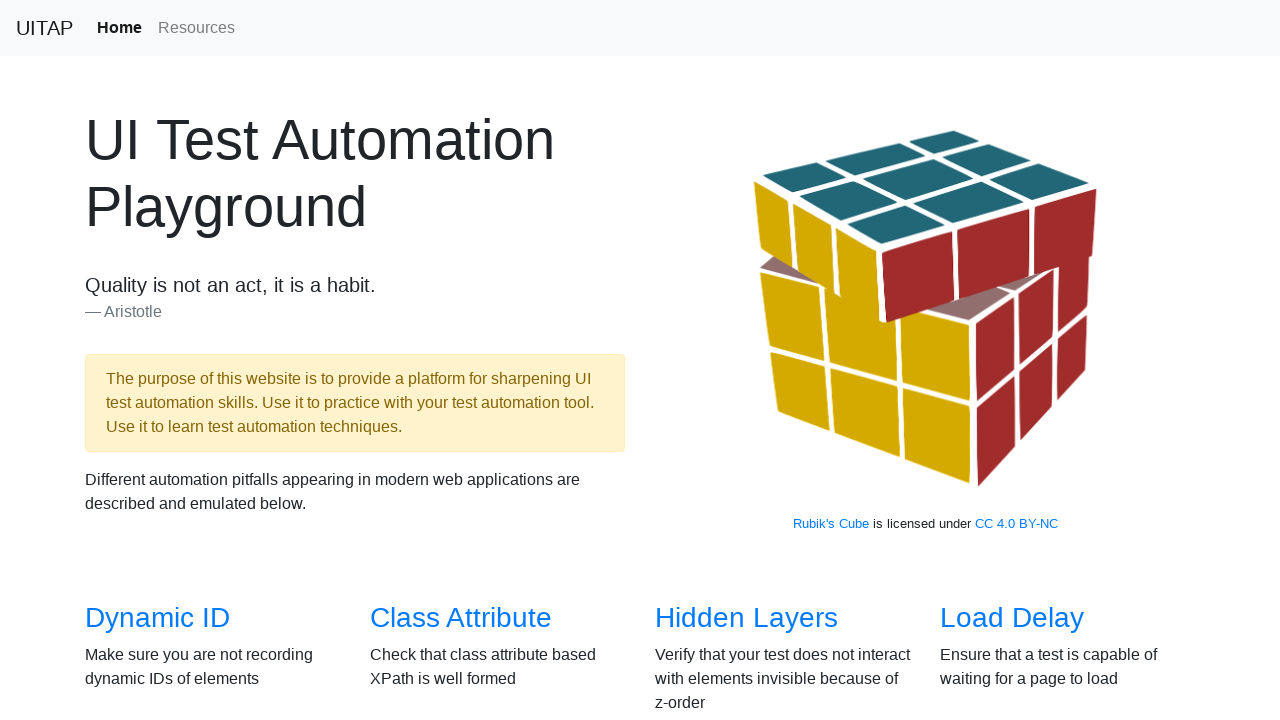

Clicked Load Delay link to navigate to slow-loading page at (1012, 618) on a[href='/loaddelay']
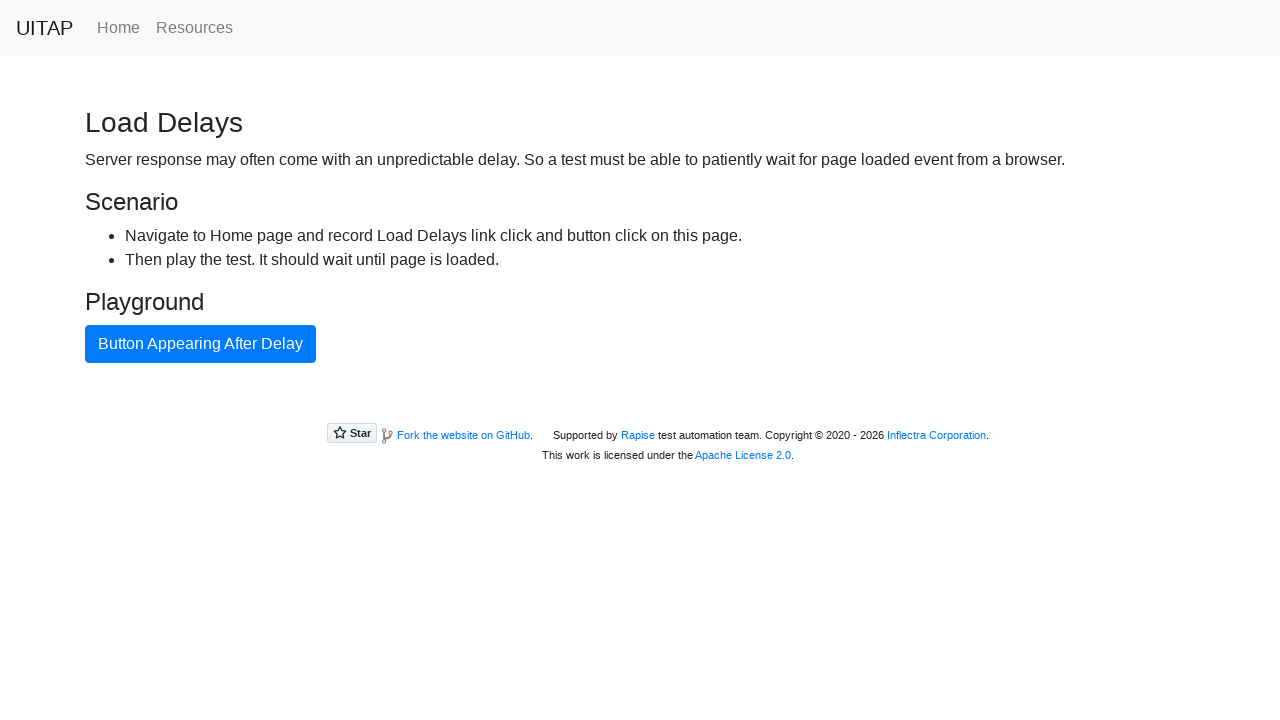

Page finished loading after ~15 second delay
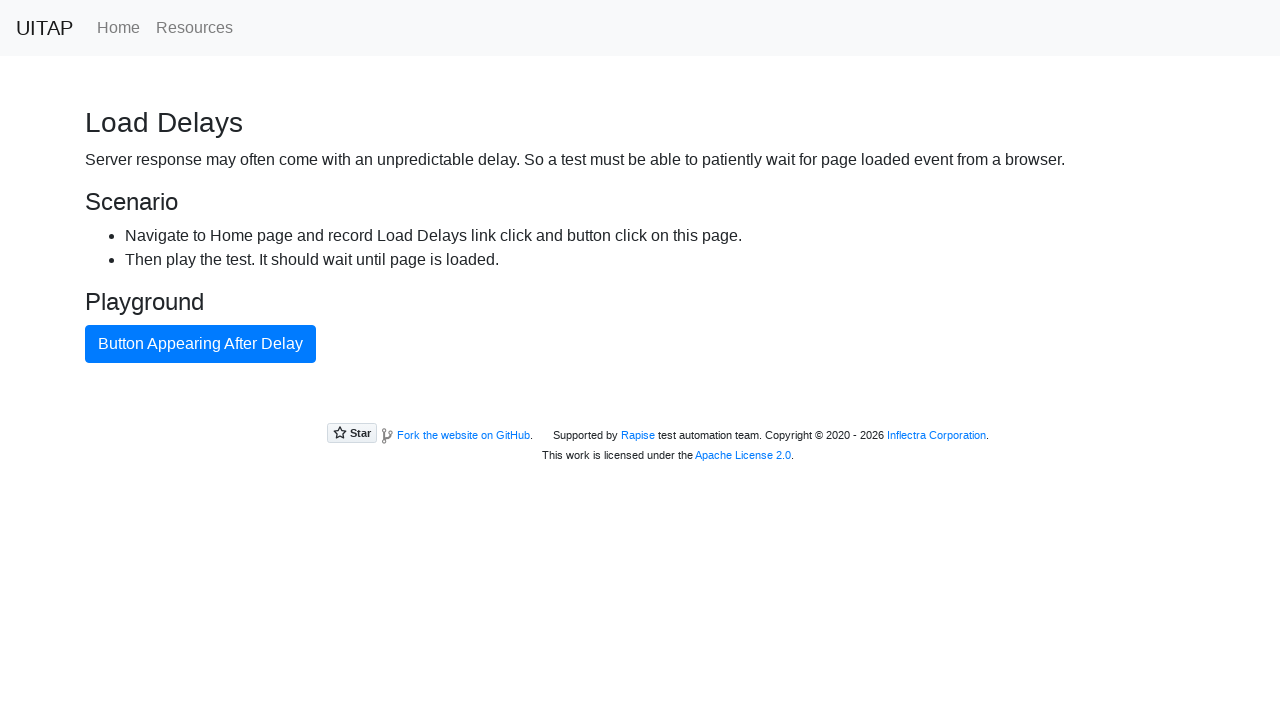

Verified primary button is visible on loaded page
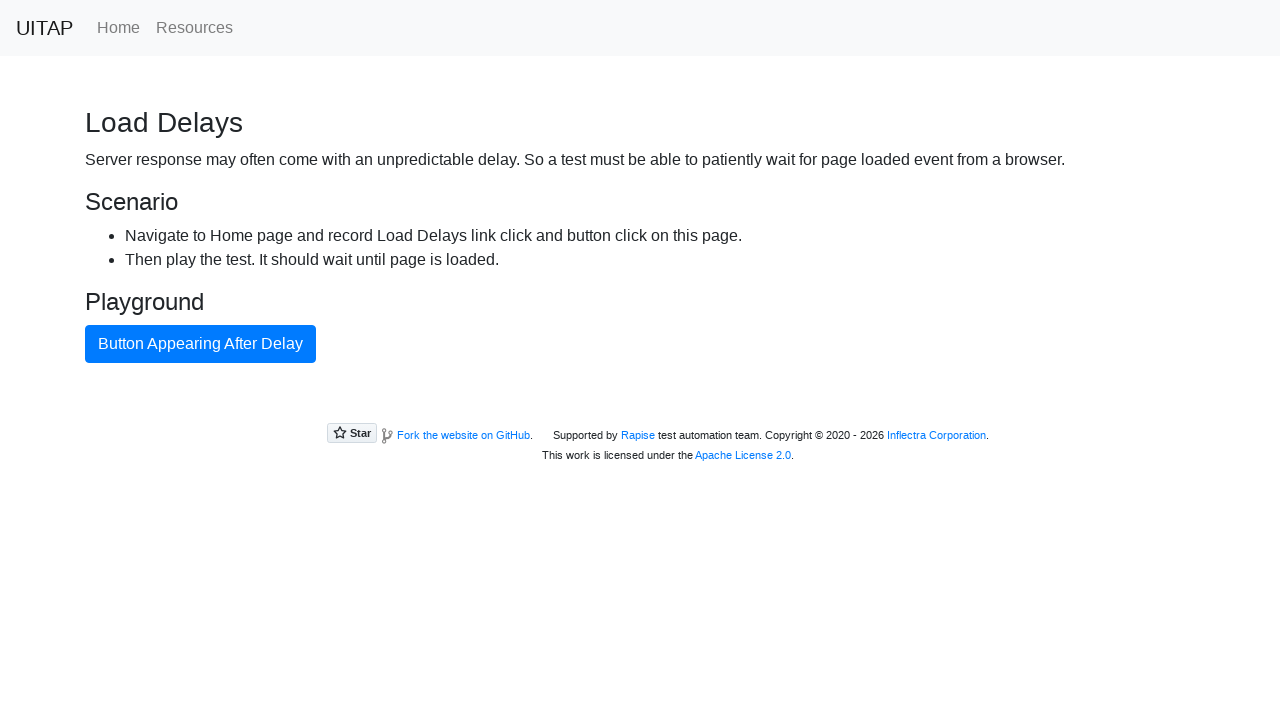

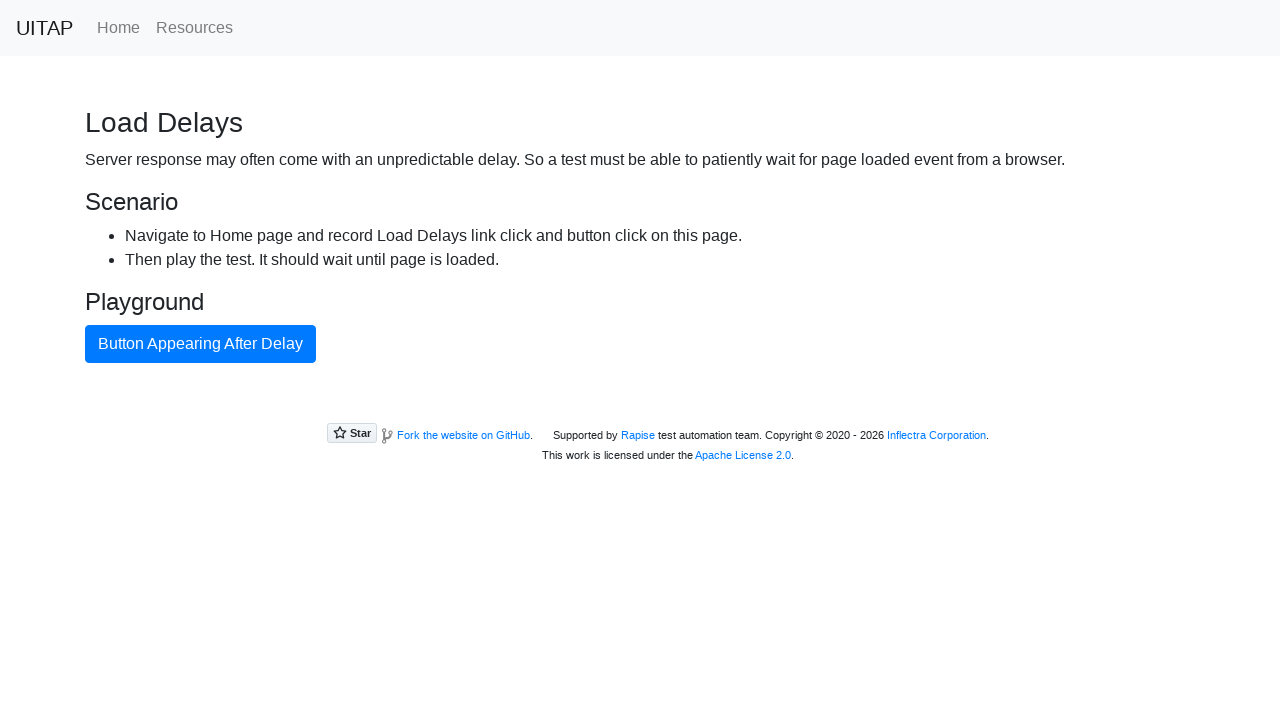